Tests an input form submission by first triggering validation, then filling all required fields including name, email, password, company, website, country, city, addresses, state, and zip code, and verifying the success message appears.

Starting URL: https://www.lambdatest.com/selenium-playground

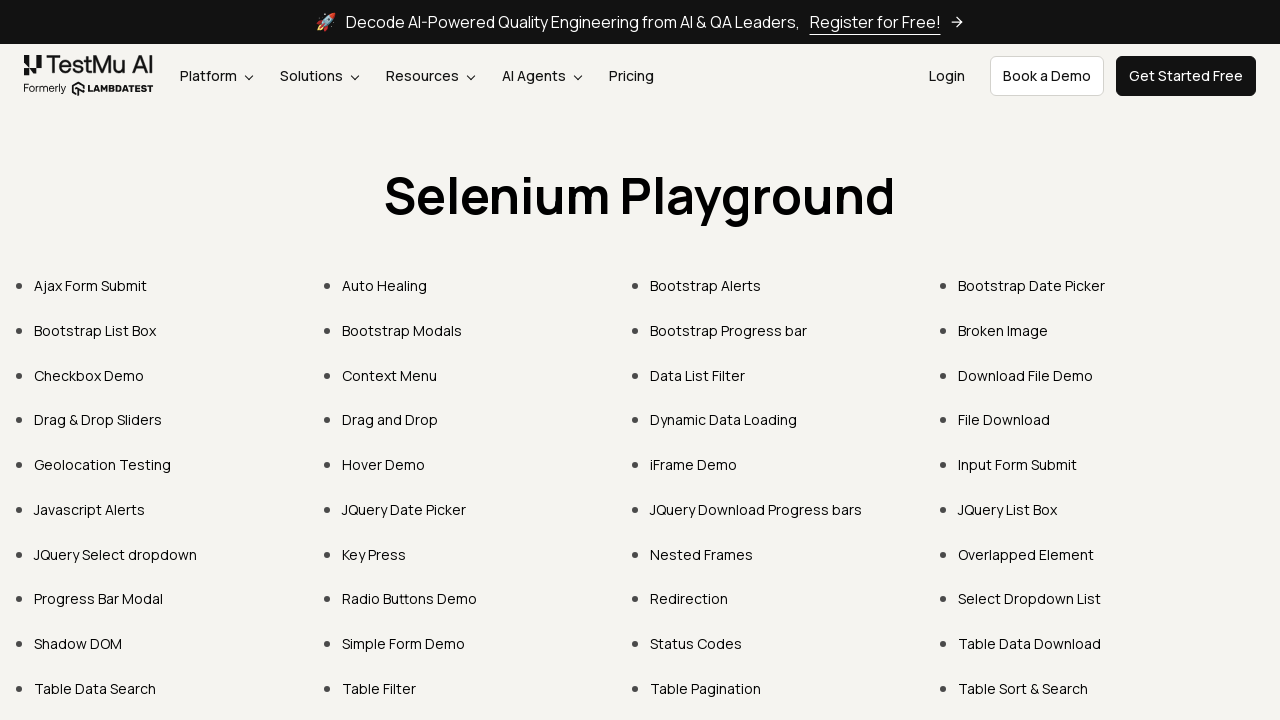

Clicked on 'Input Form Submit' link at (1018, 464) on text=Input Form Submit
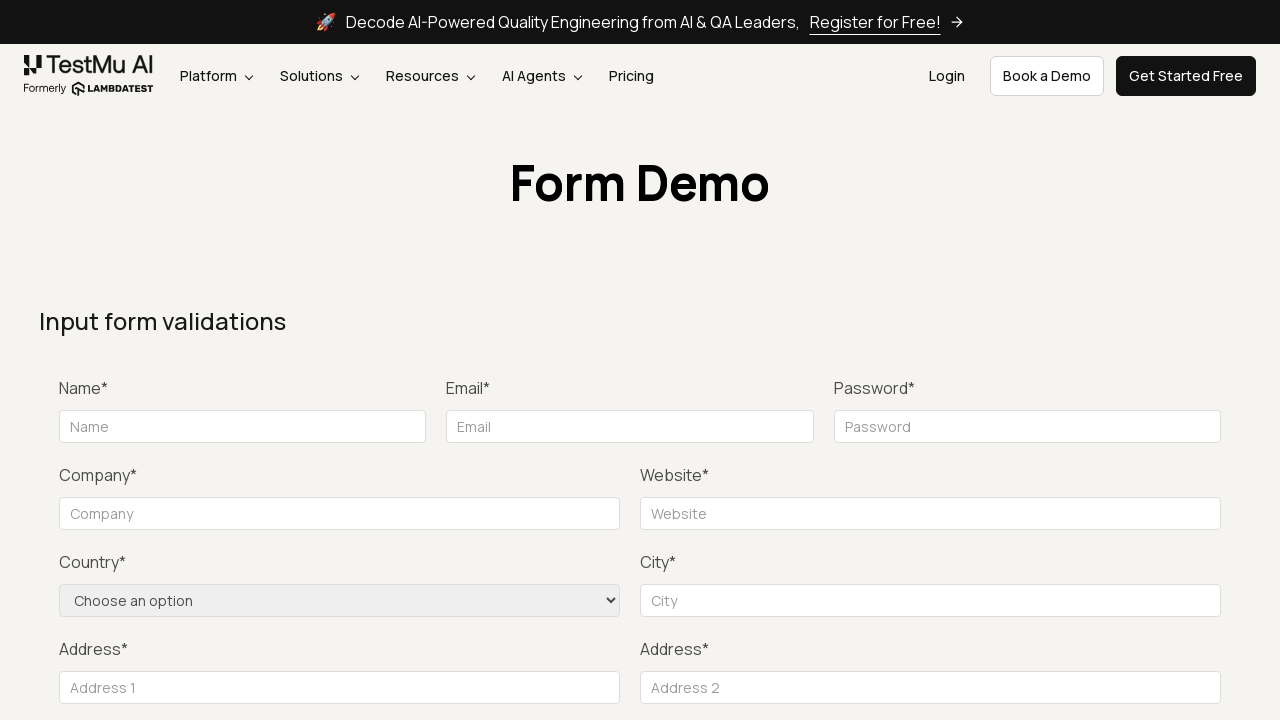

Clicked submit button to trigger validation at (1131, 360) on xpath=//button[text()='Submit']
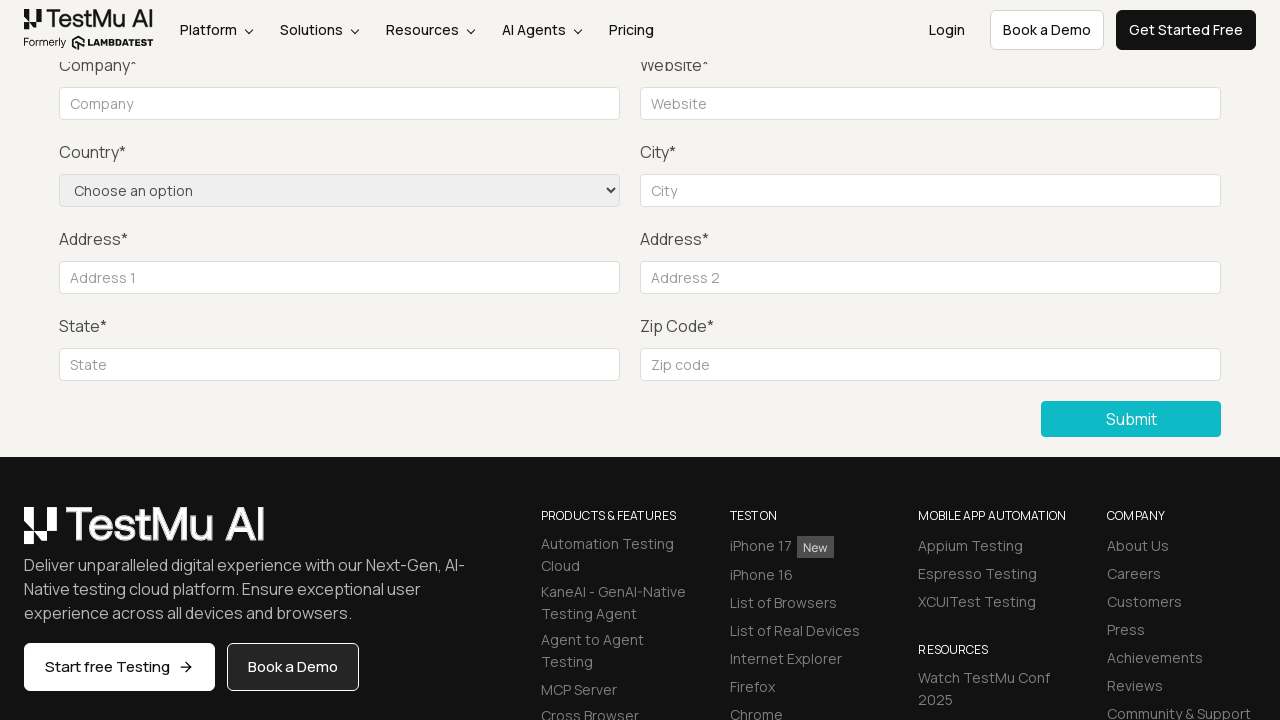

Filled name field with 'Sarah Johnson' on #name
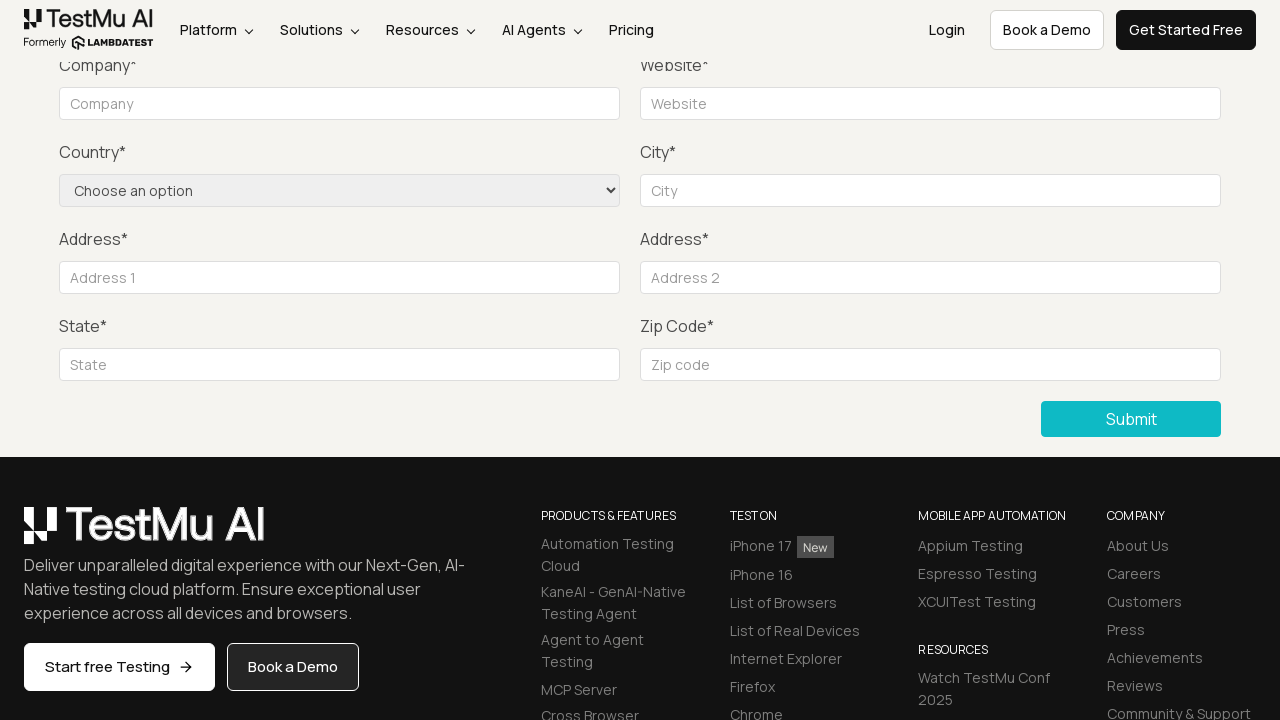

Filled email field with 'sarah.johnson@testmail.com' on //input[@placeholder='Email']
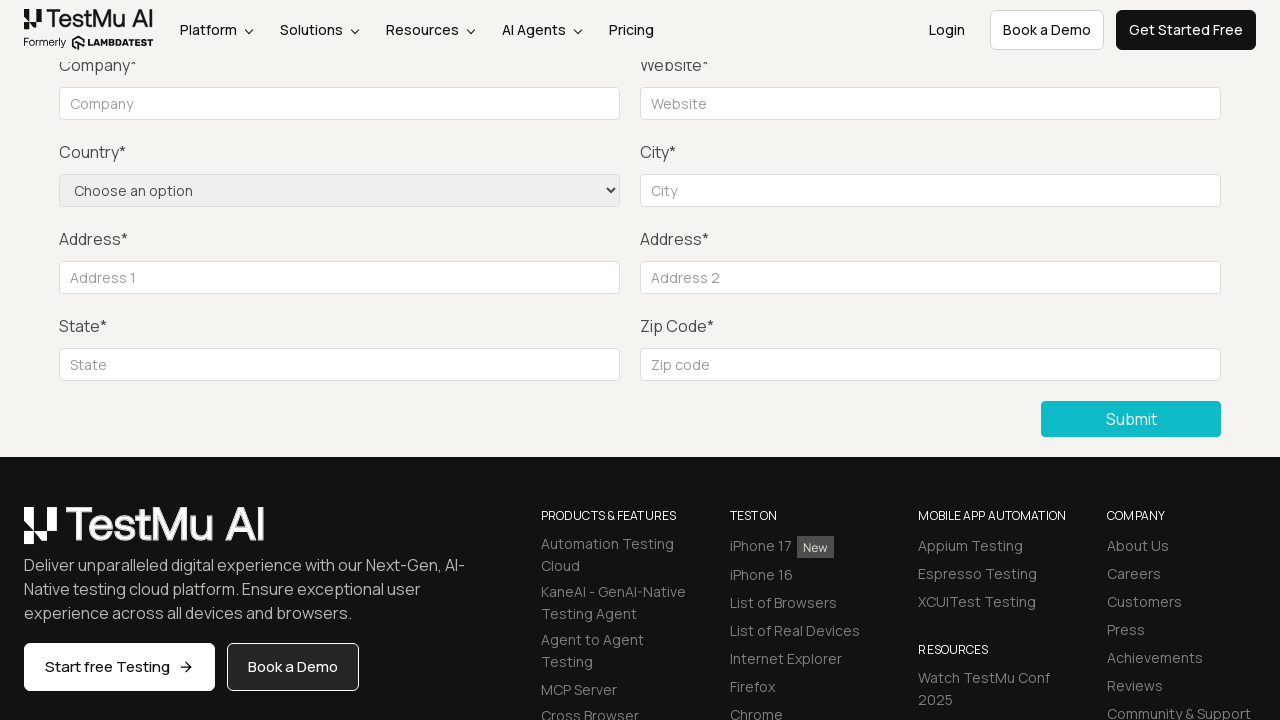

Filled password field with 'SecurePass@456' on //input[@placeholder='Password']
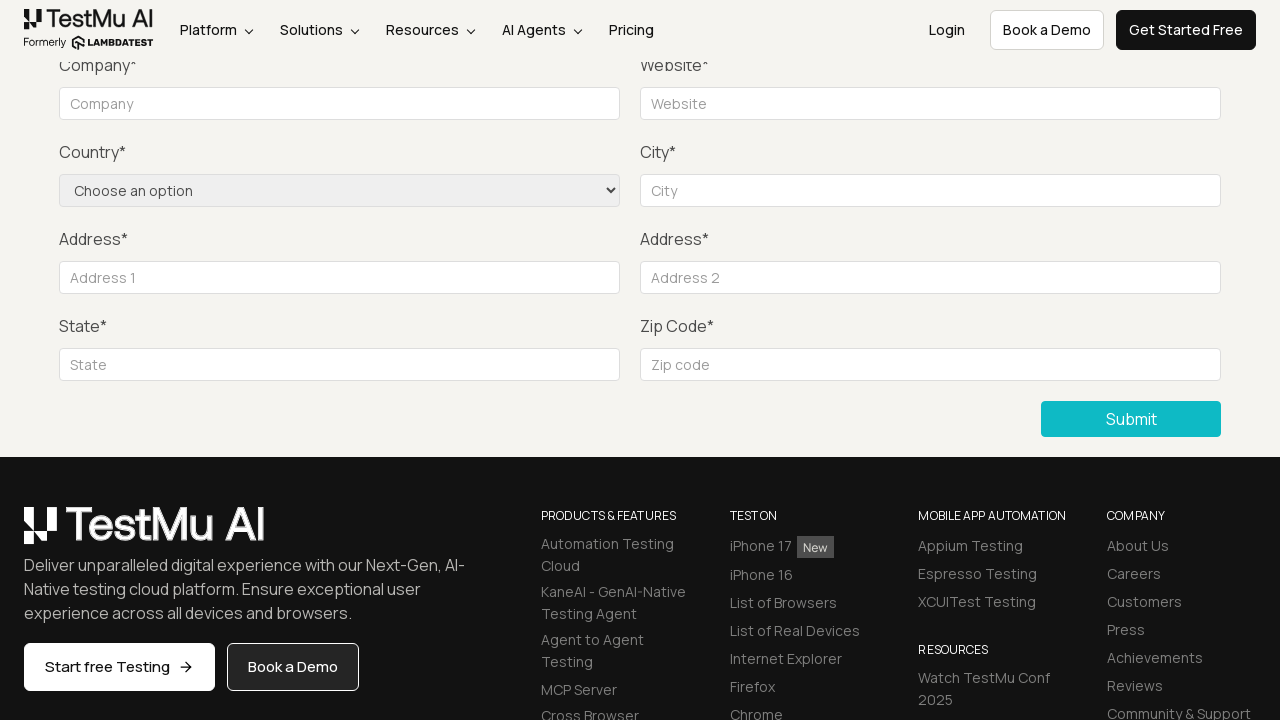

Filled company field with 'Tech Solutions Inc' on //input[@placeholder='Company']
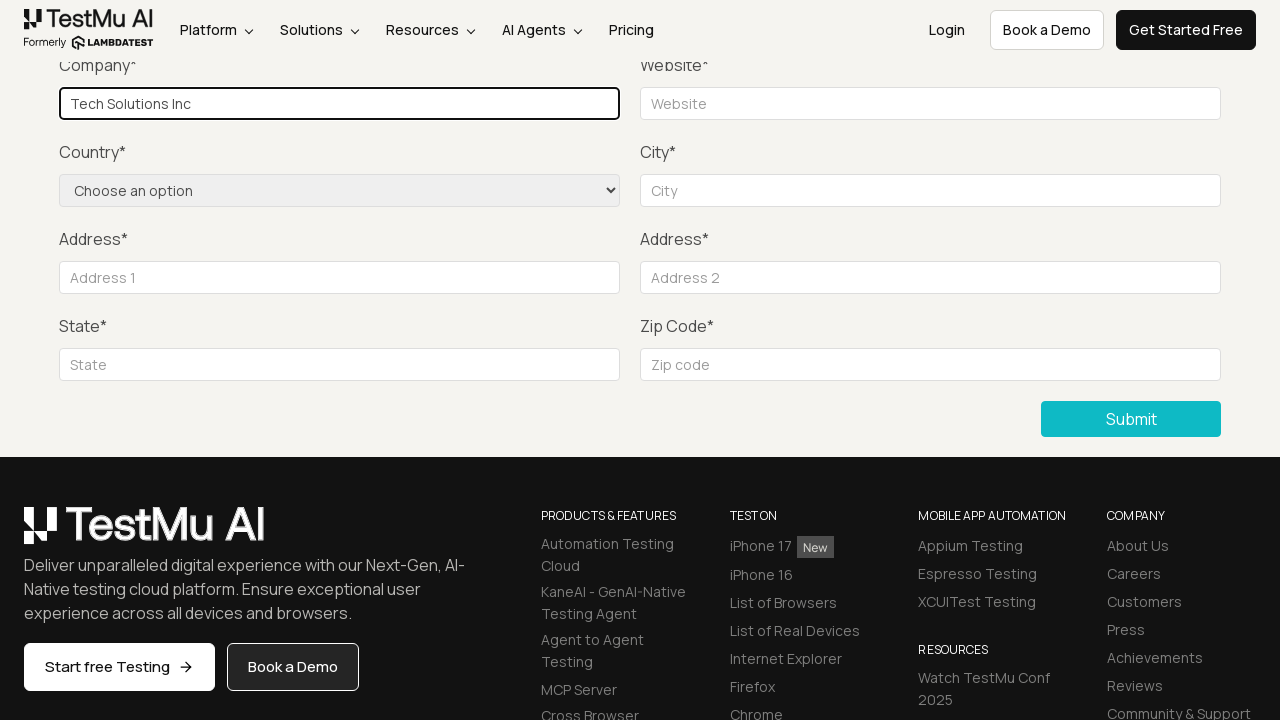

Filled website field with 'www.techsolutions.com' on #websitename
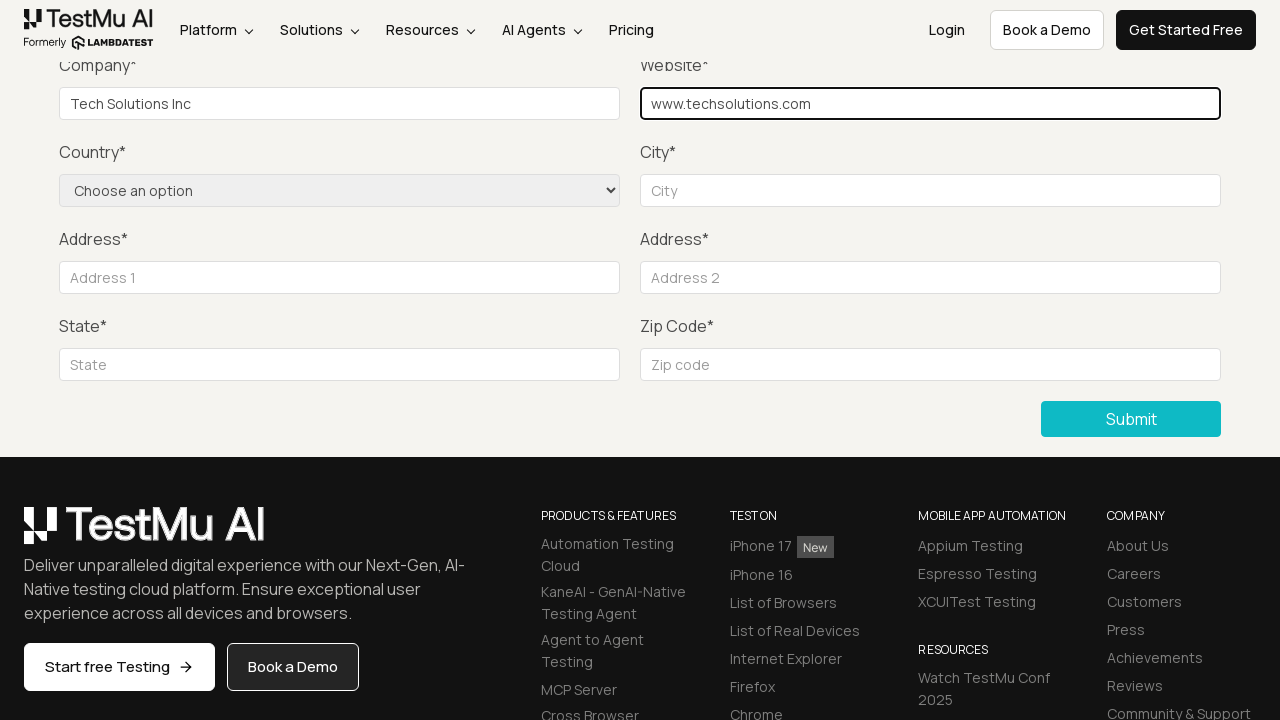

Selected 'United States' from country dropdown on select[name='country']
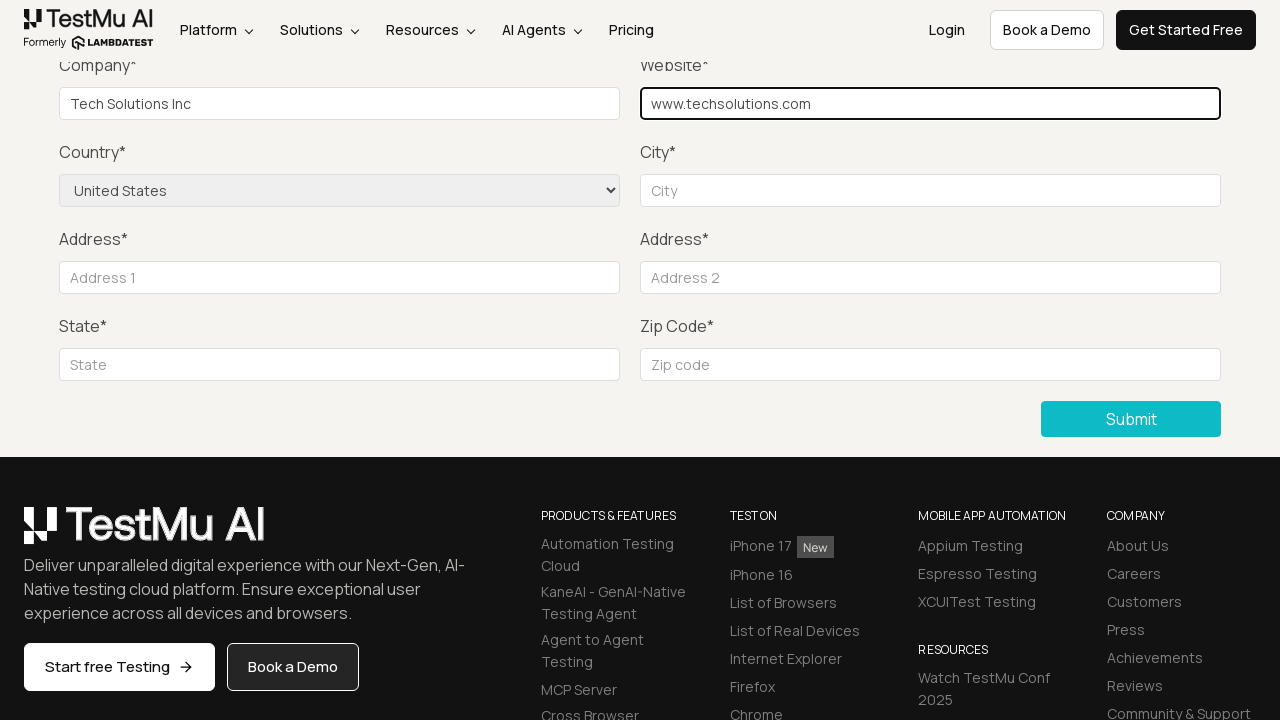

Filled city field with 'San Francisco' on #inputCity
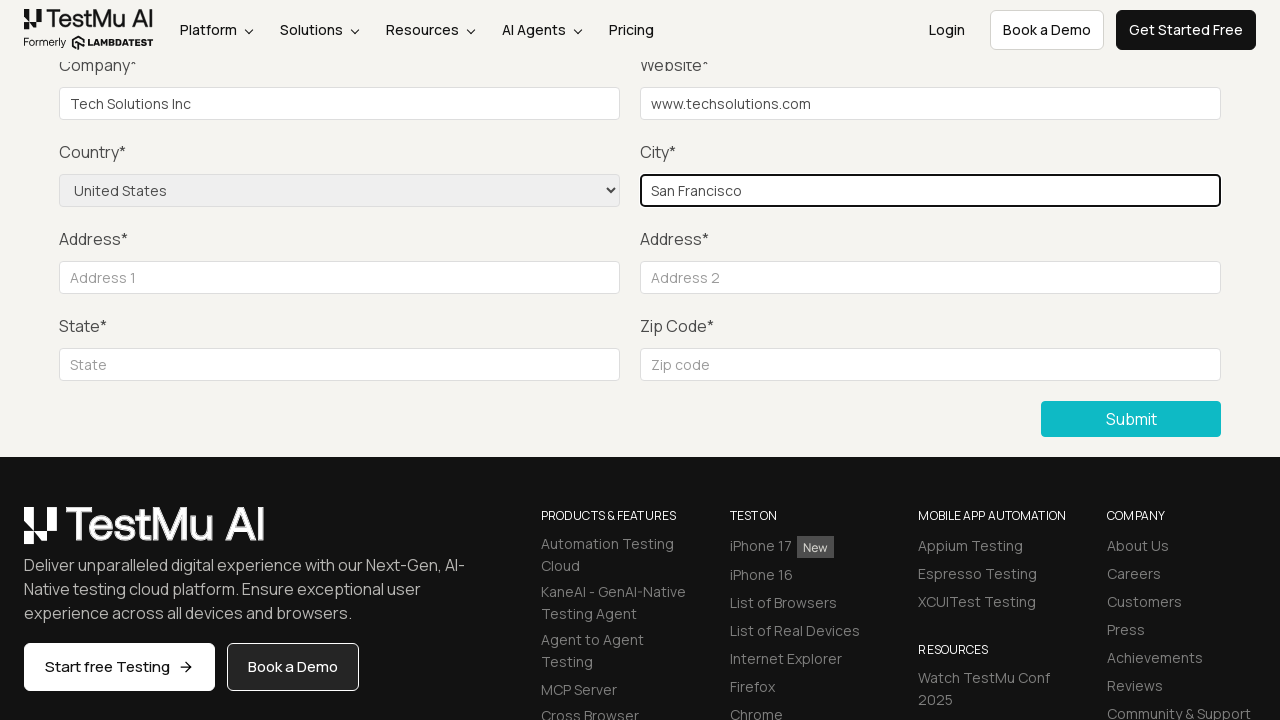

Filled address 1 field with '123 Market Street' on #inputAddress1
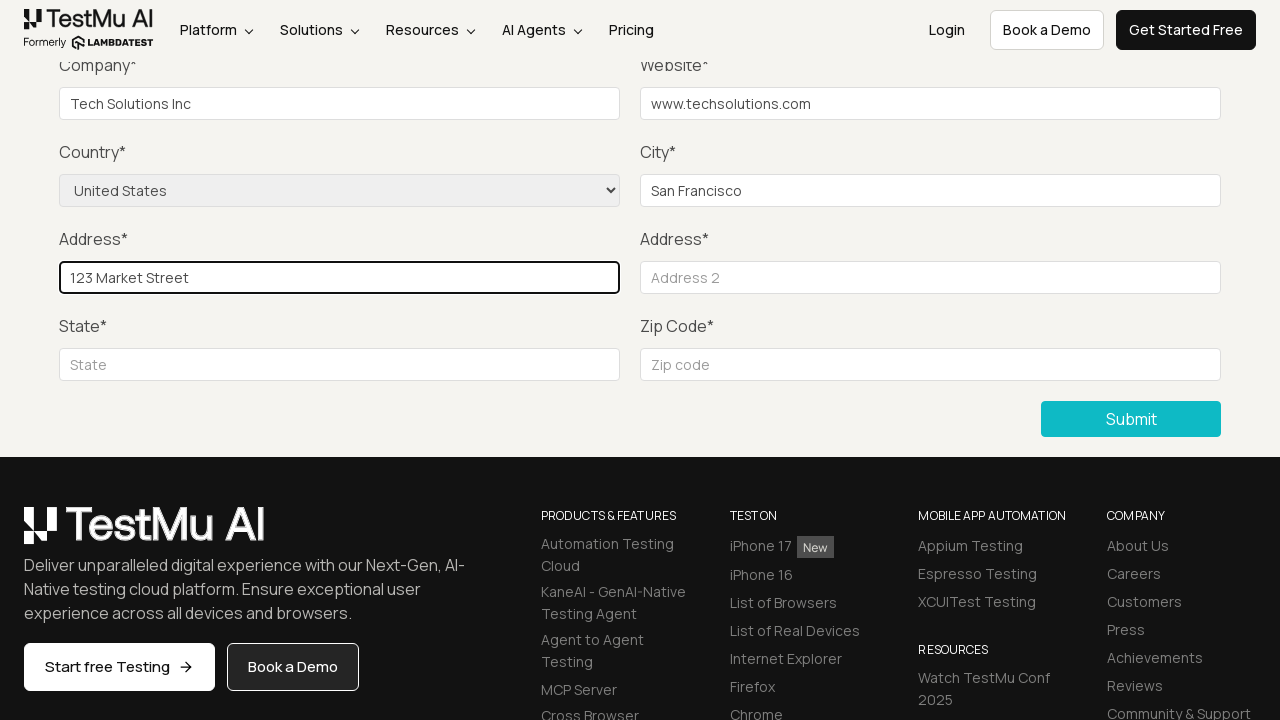

Filled address 2 field with 'Suite 500' on #inputAddress2
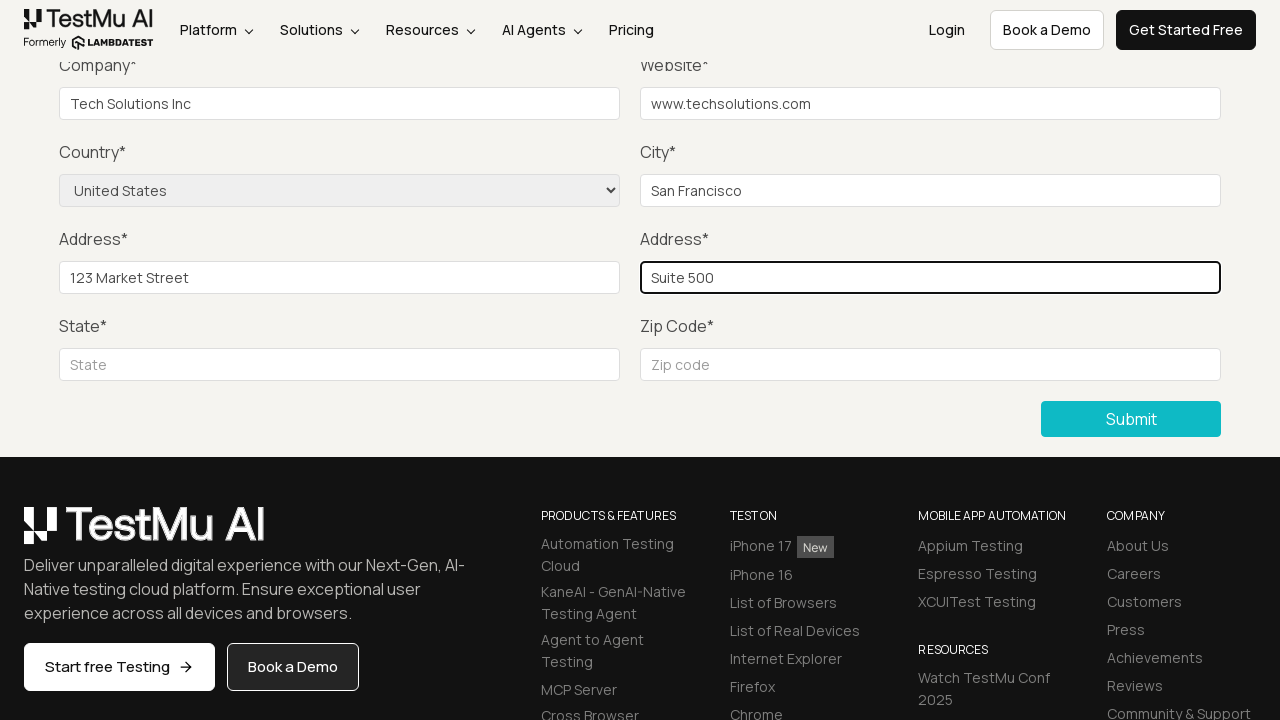

Filled state field with 'California' on //input[@placeholder='State']
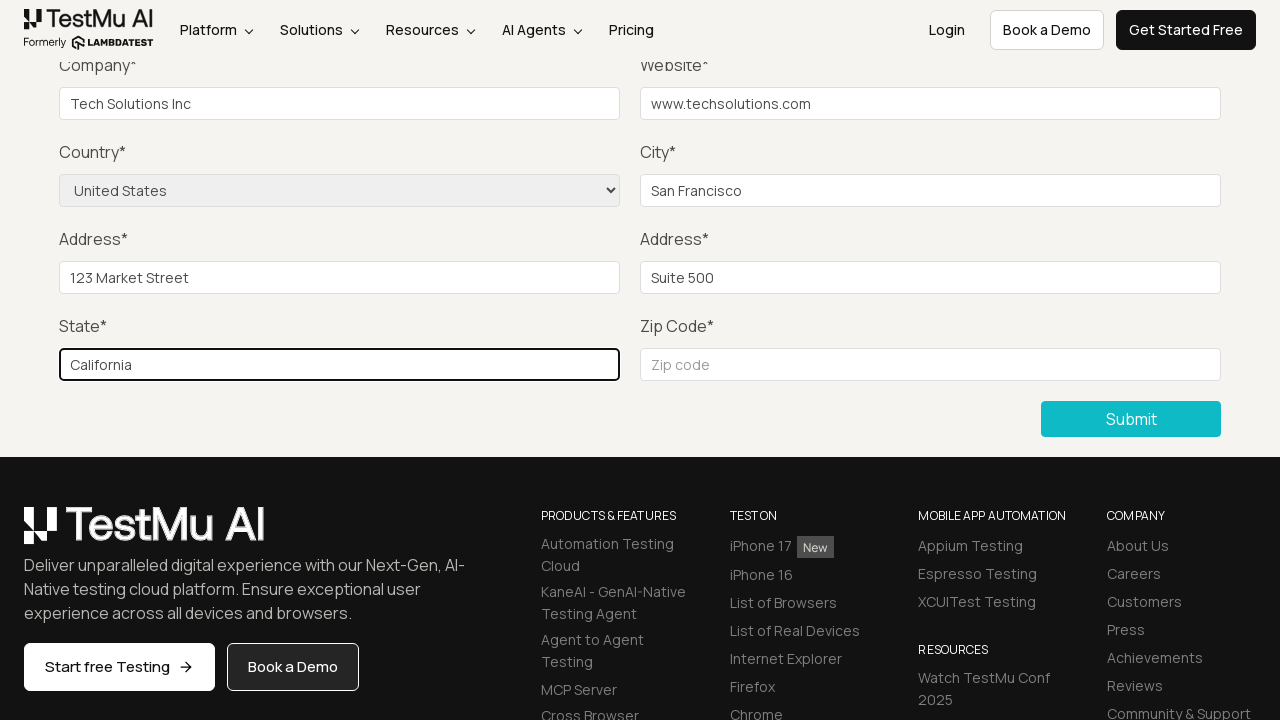

Filled zip code field with '94103' on //input[@name='zip']
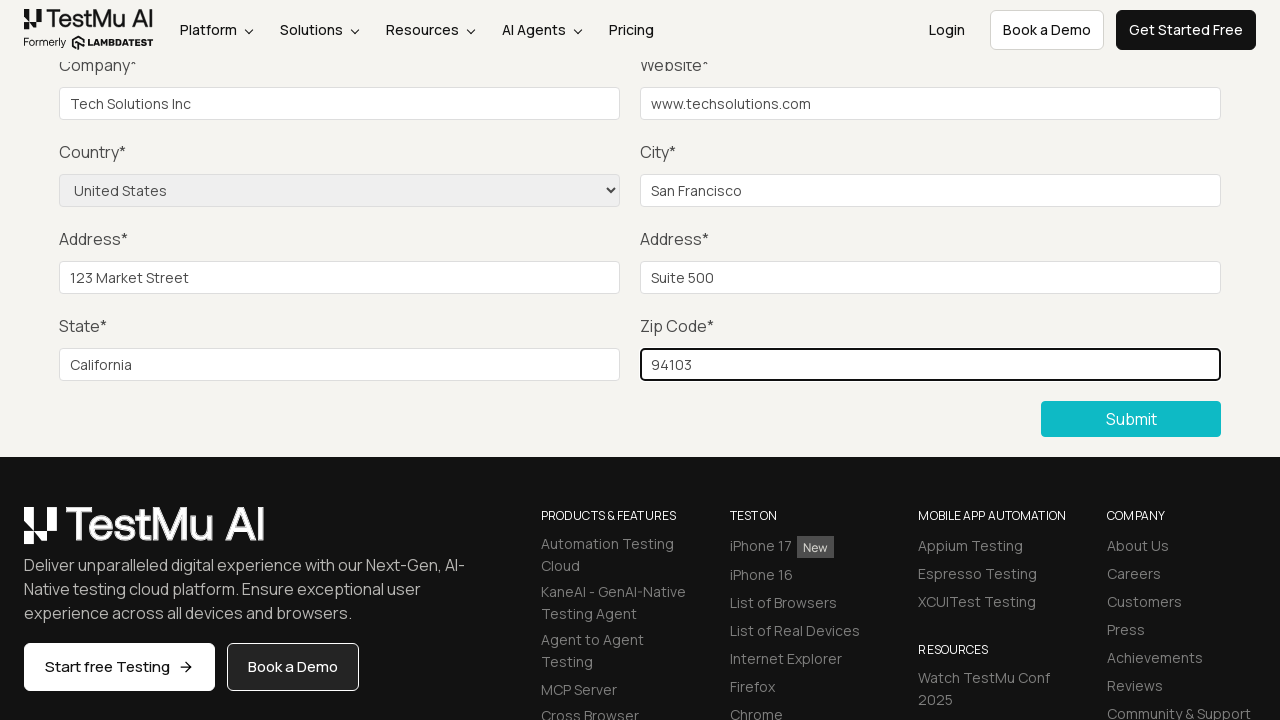

Clicked submit button to submit the form at (1131, 419) on xpath=//button[text()='Submit']
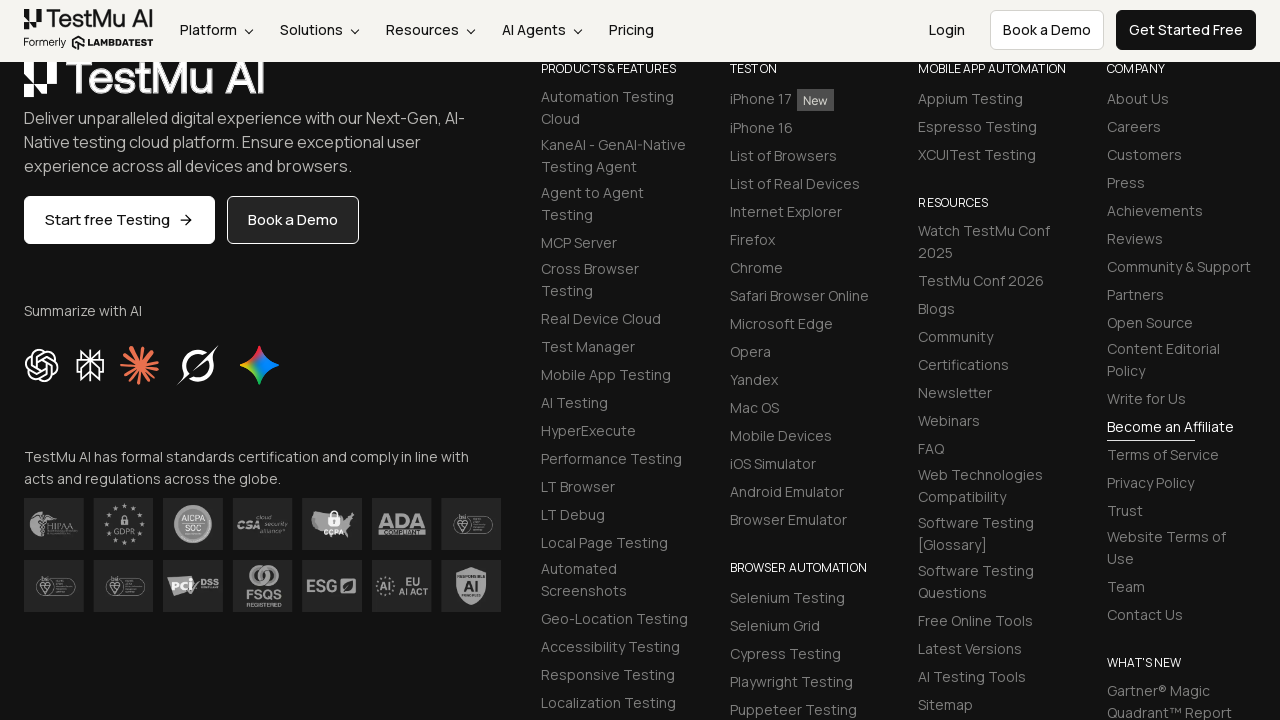

Success message element loaded and is visible
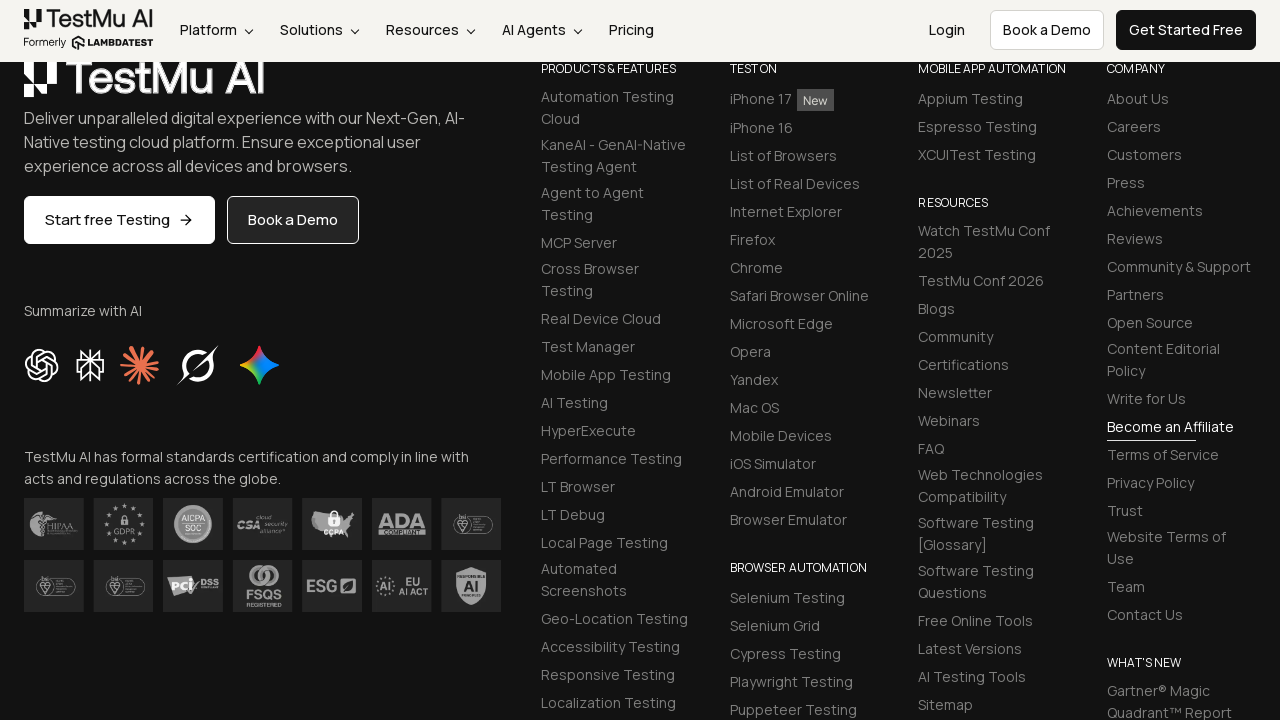

Verified success message 'Thanks for contacting us, we will get back to you shortly.' is visible
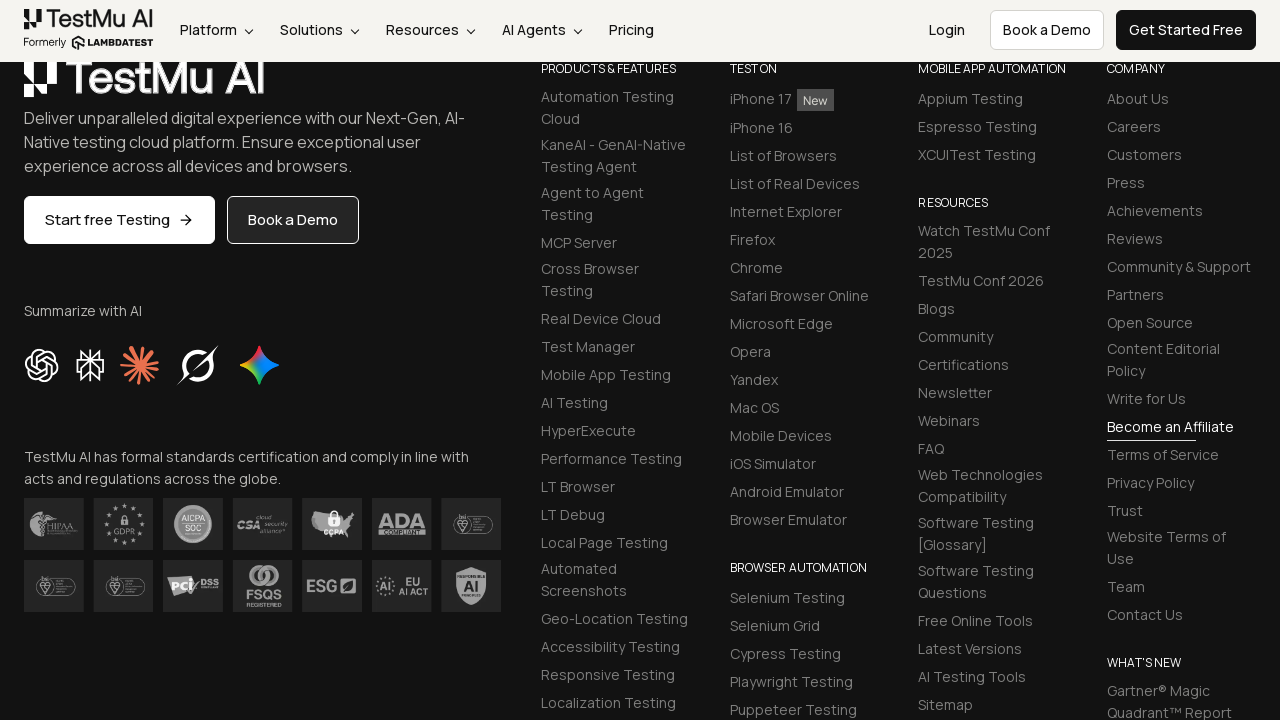

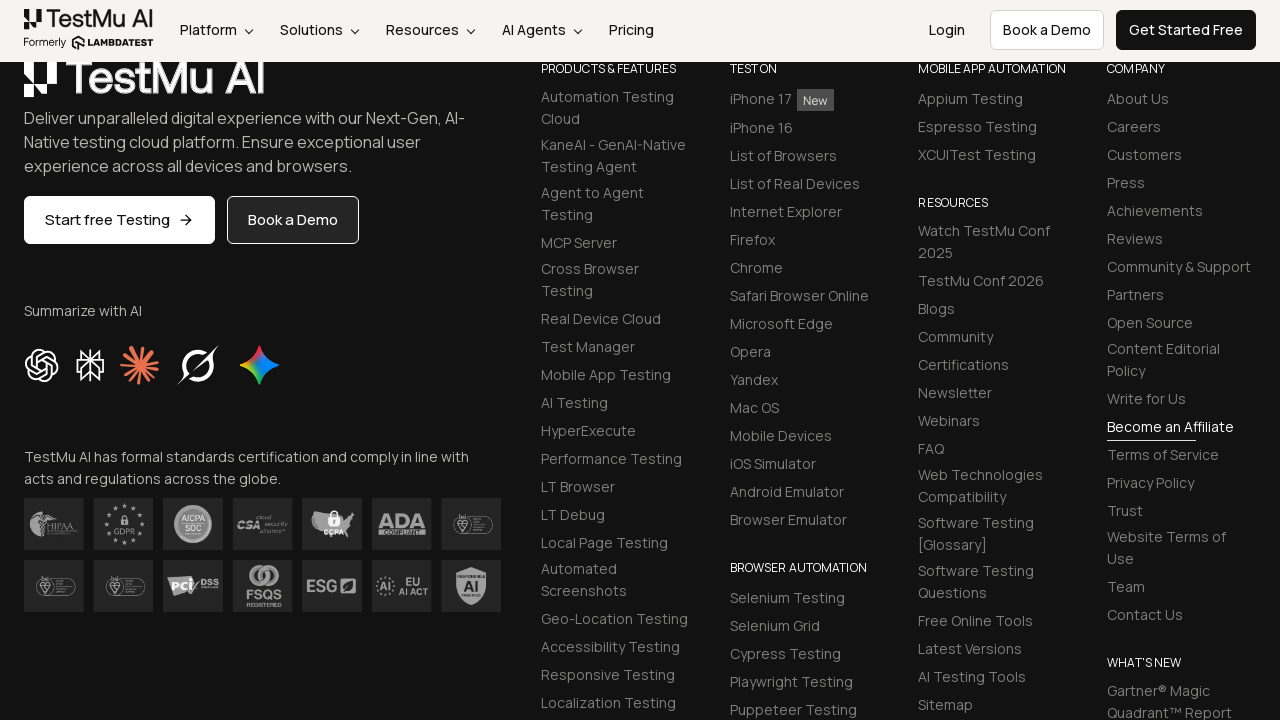